Tests keyboard actions by filling a form with user details, copying the current address using keyboard shortcuts, and pasting it into the permanent address field

Starting URL: https://demoqa.com/text-box

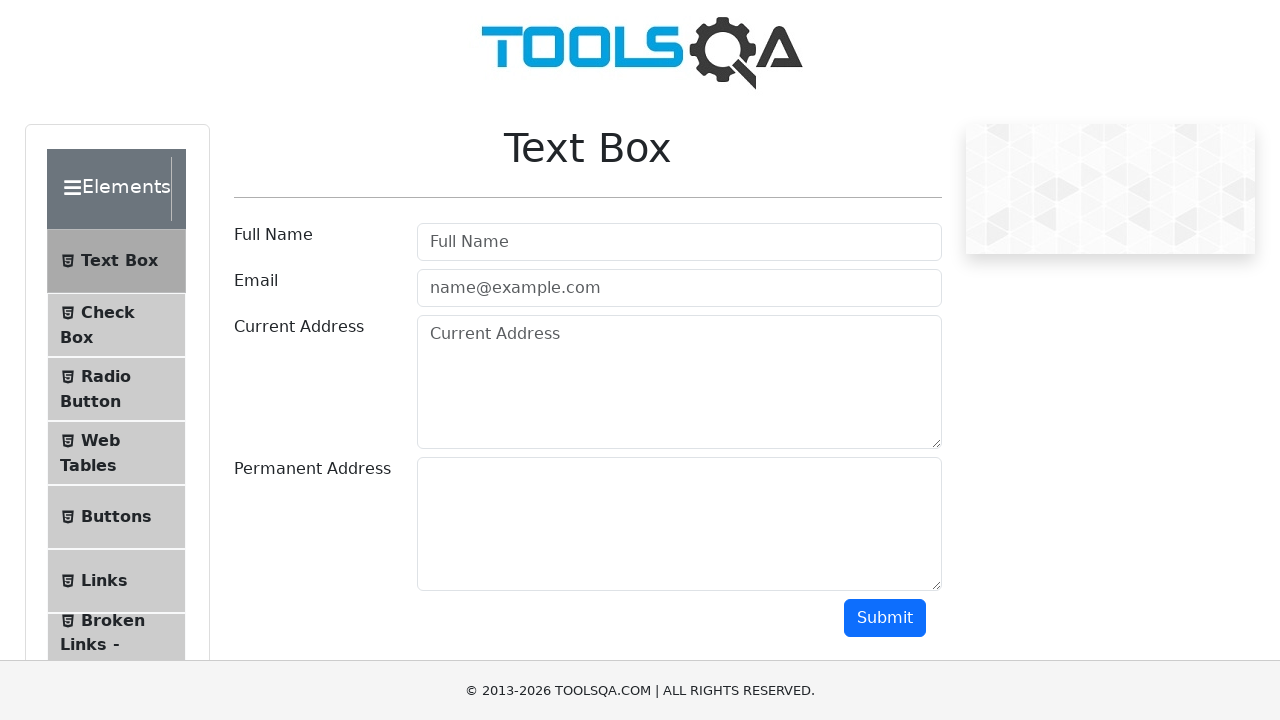

Filled username field with 'Mr. Peter Haynes' on input#userName
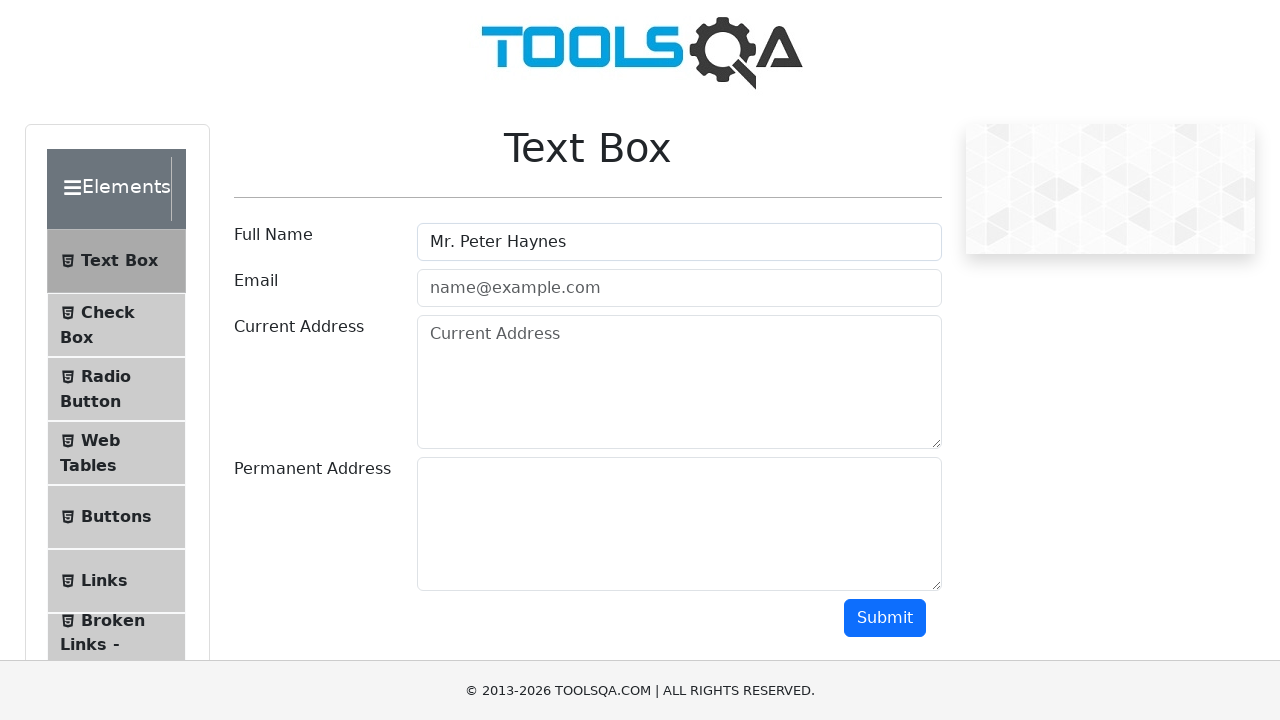

Filled email field with 'PeterHaynes@toolsqa.com' on input#userEmail
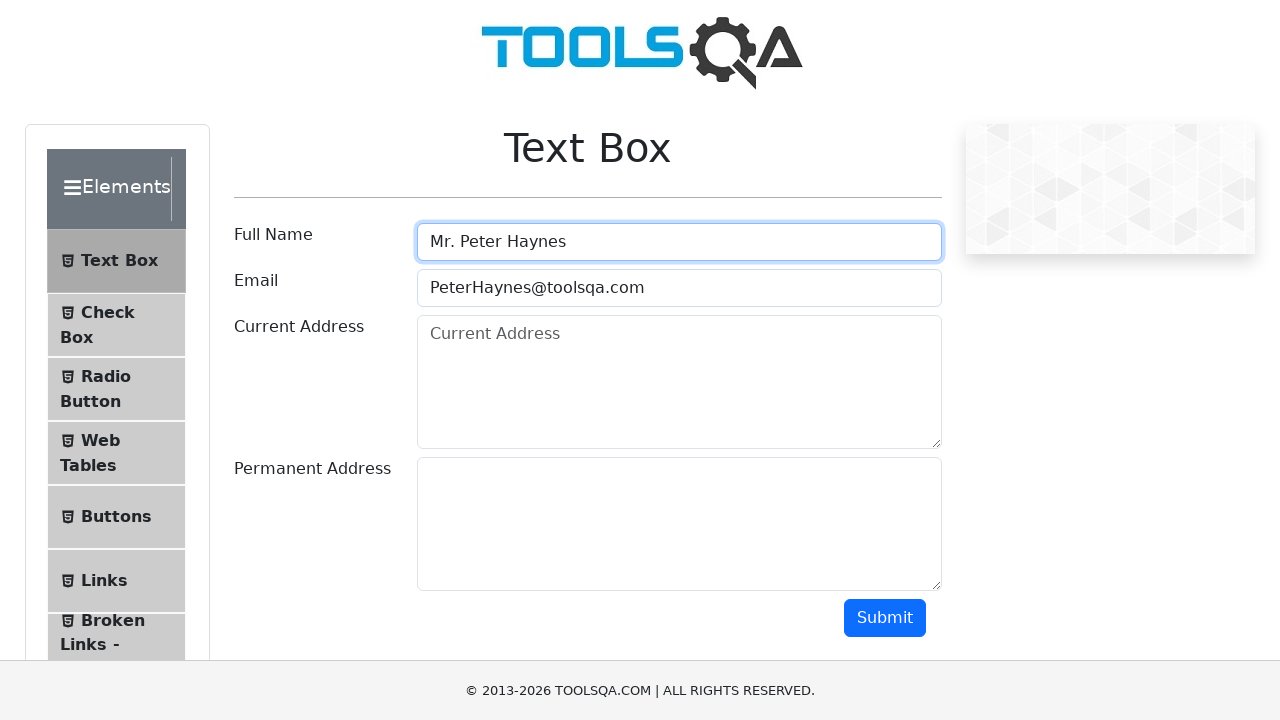

Filled current address field with '43 School Lane London EC71 9GO' on textarea#currentAddress
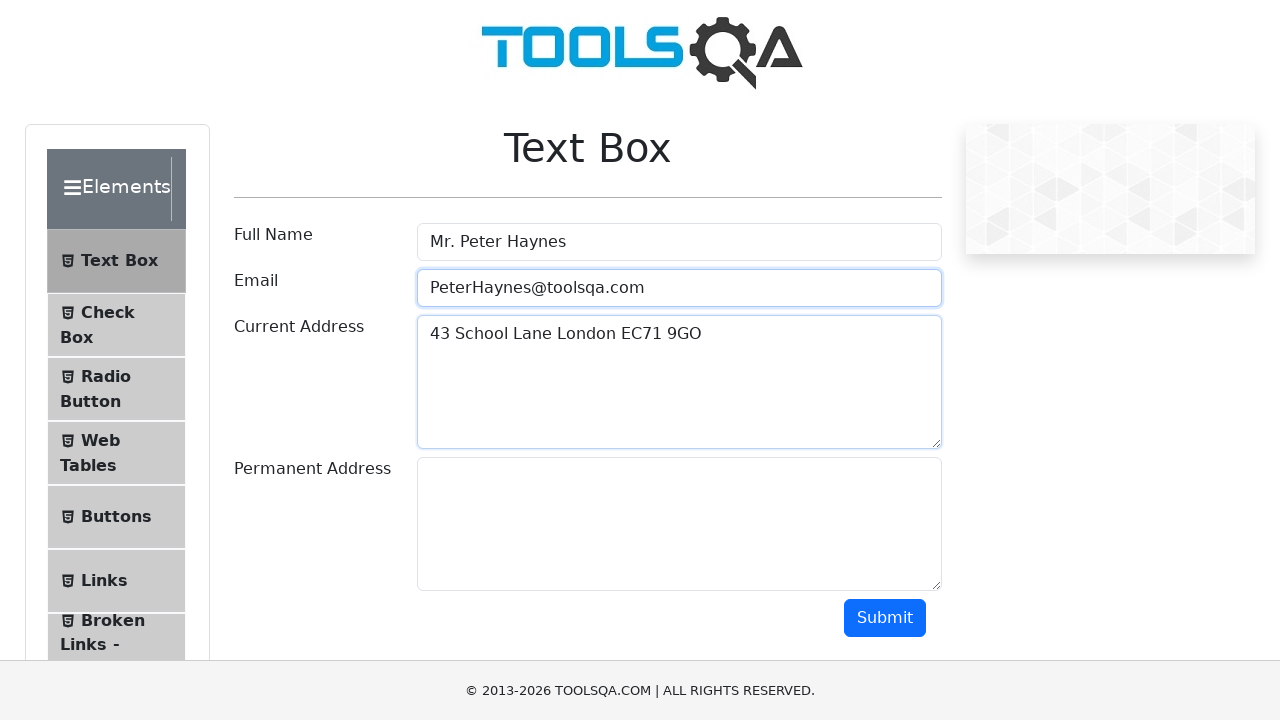

Clicked on current address field to focus it at (679, 382) on textarea#currentAddress
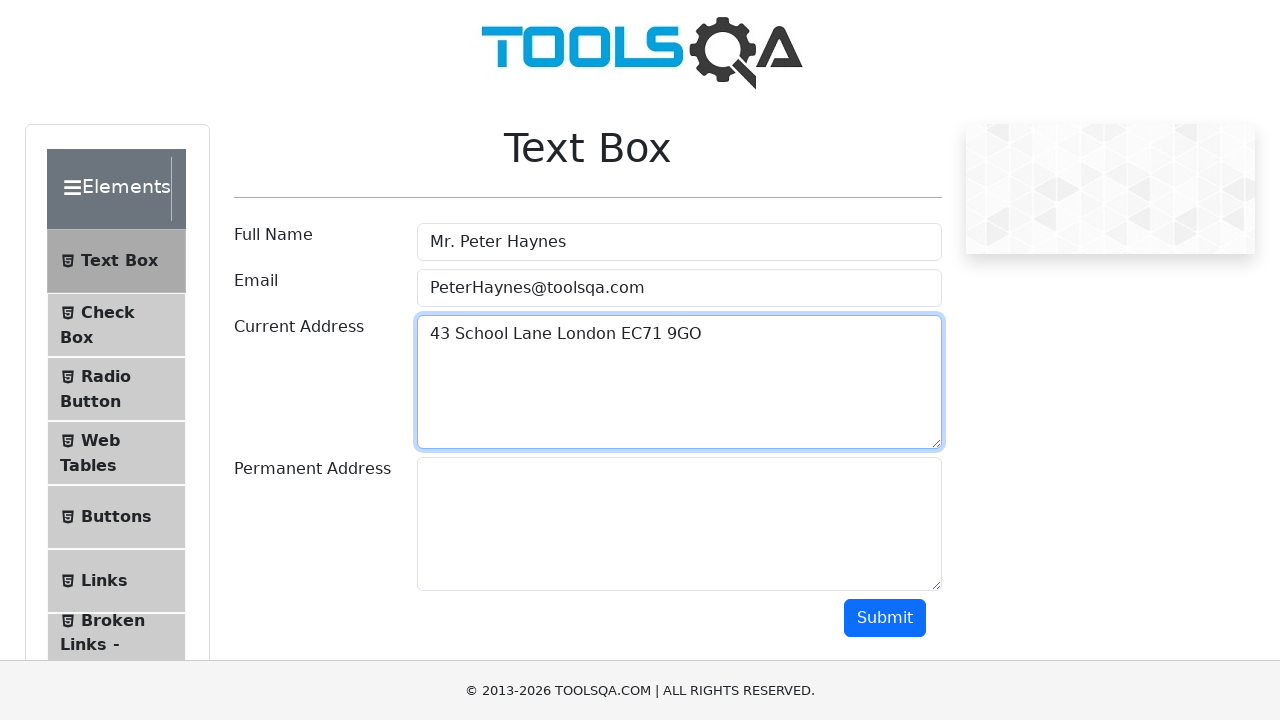

Selected all text in current address field using Ctrl+A
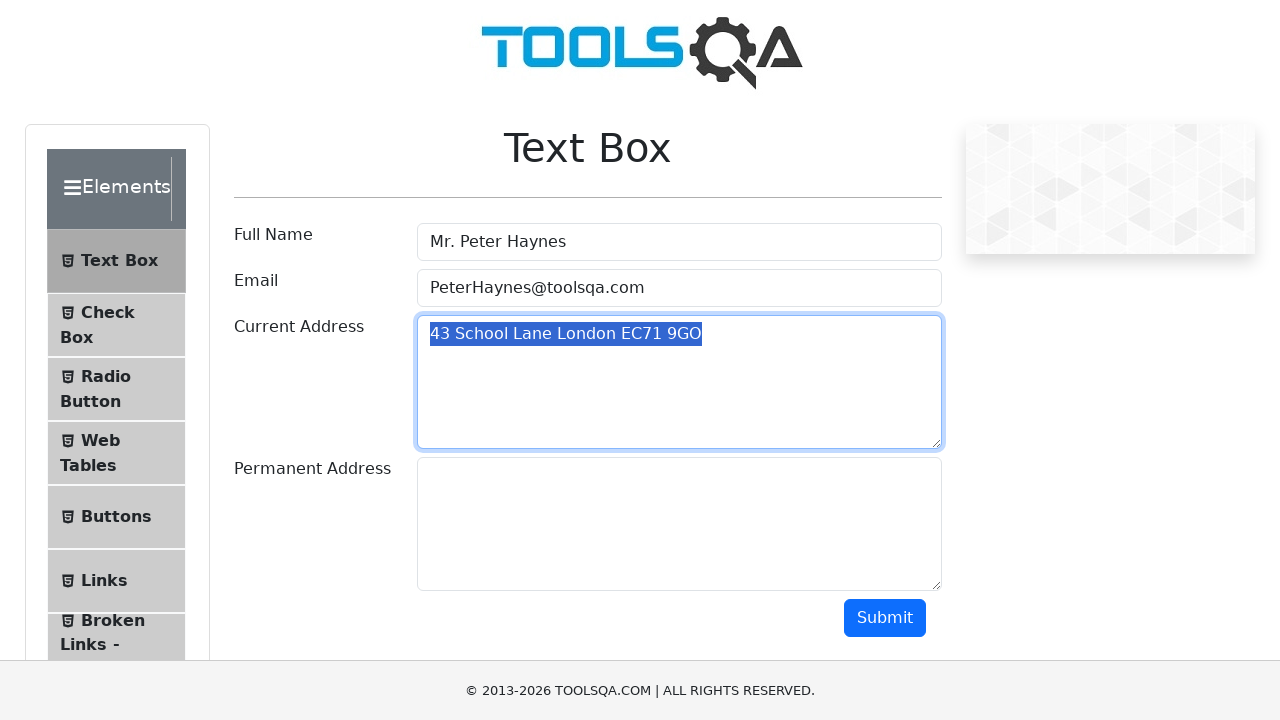

Copied current address text using Ctrl+C
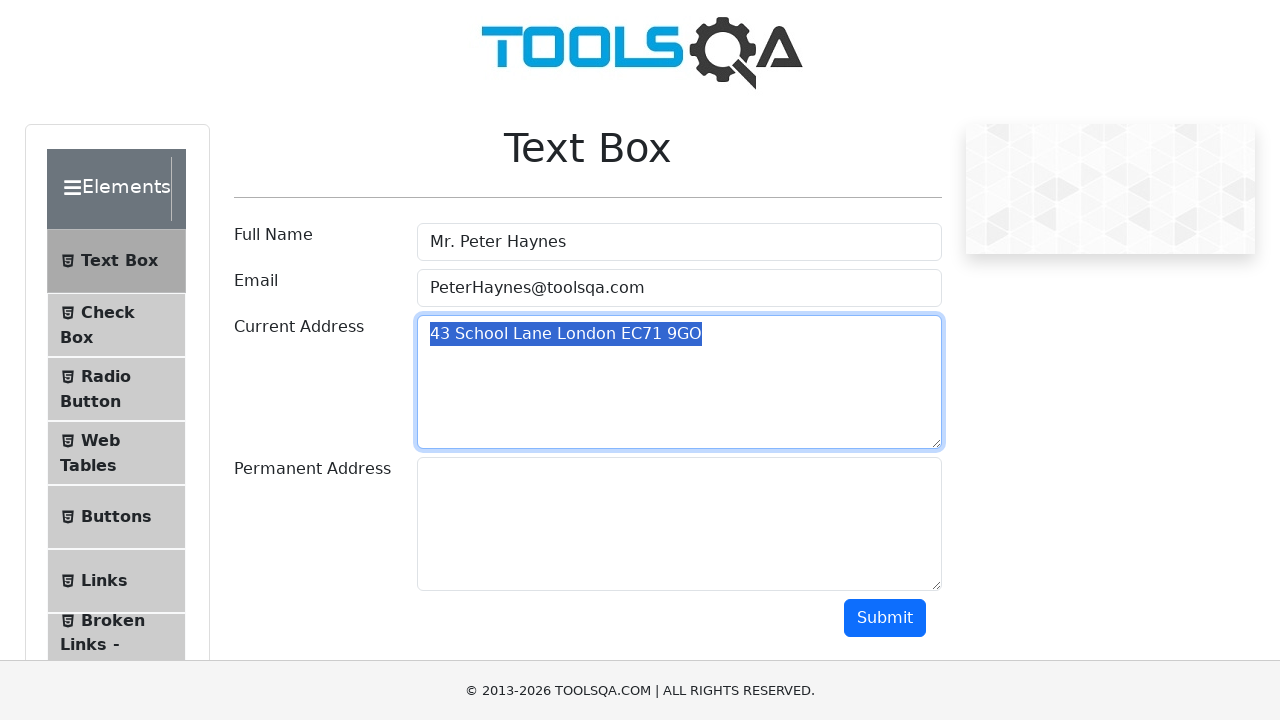

Moved focus to permanent address field using Tab key
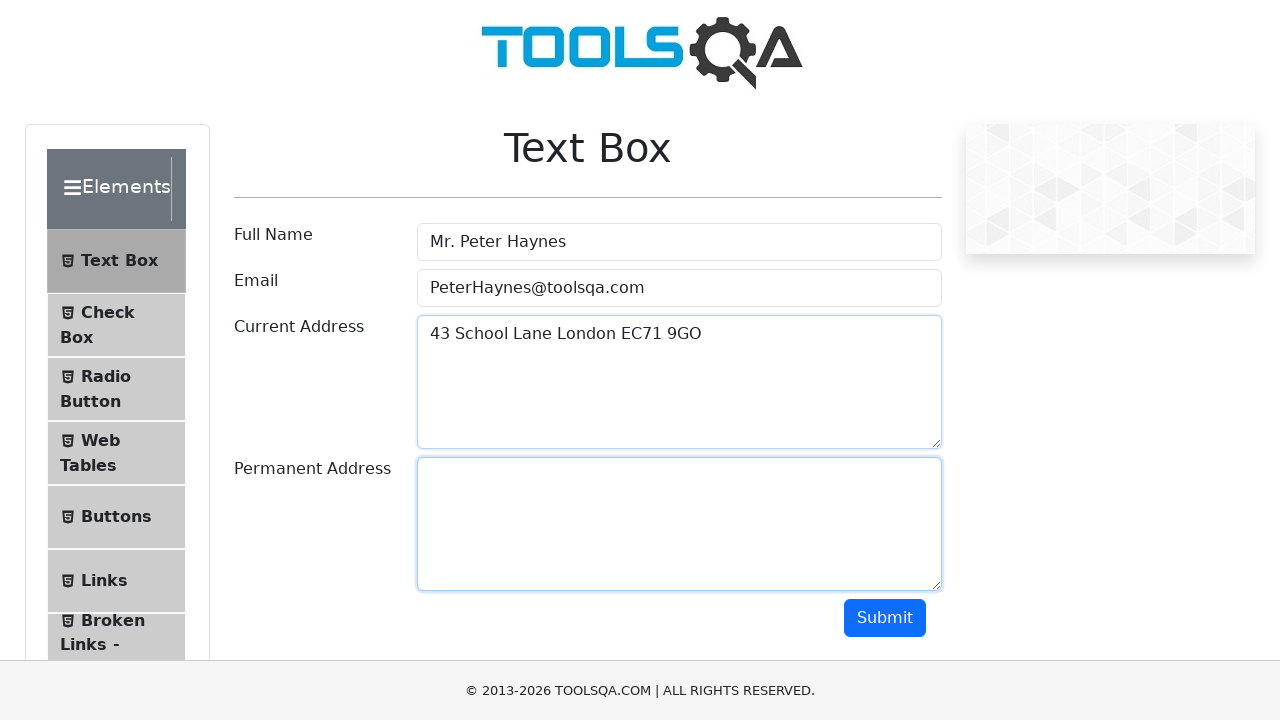

Pasted current address text into permanent address field using Ctrl+V
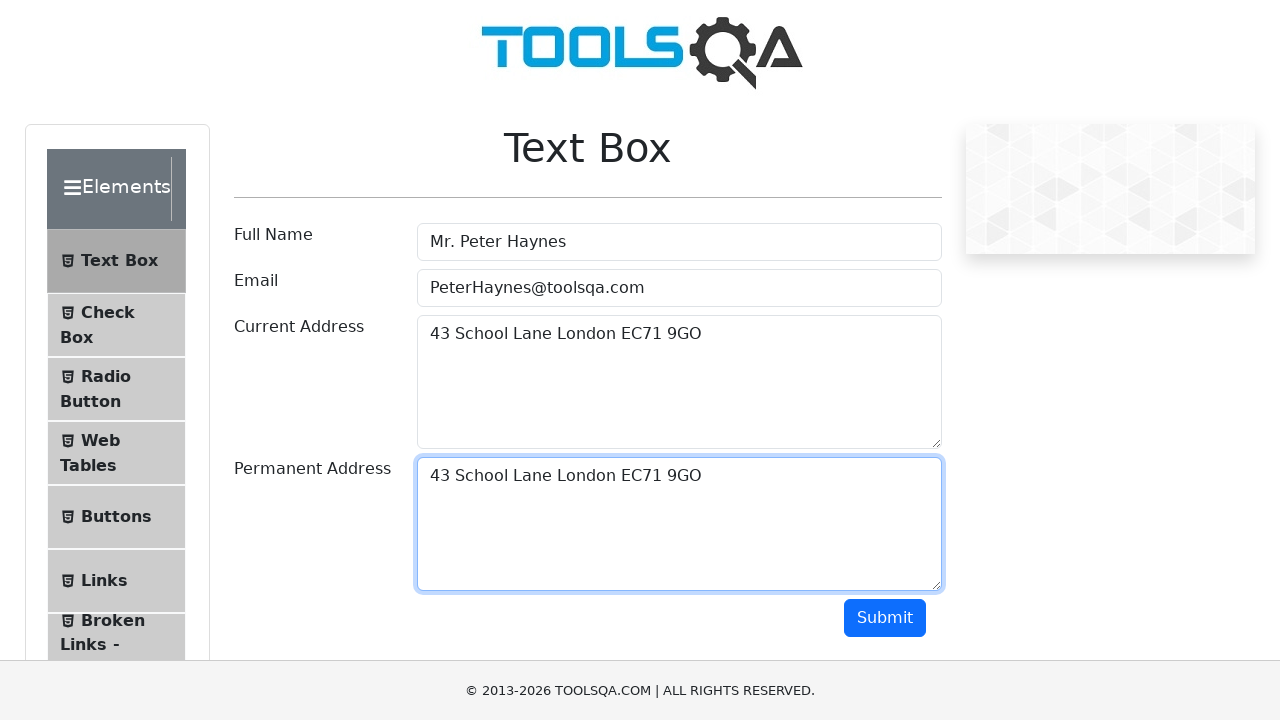

Clicked submit button to submit the form at (885, 618) on #submit
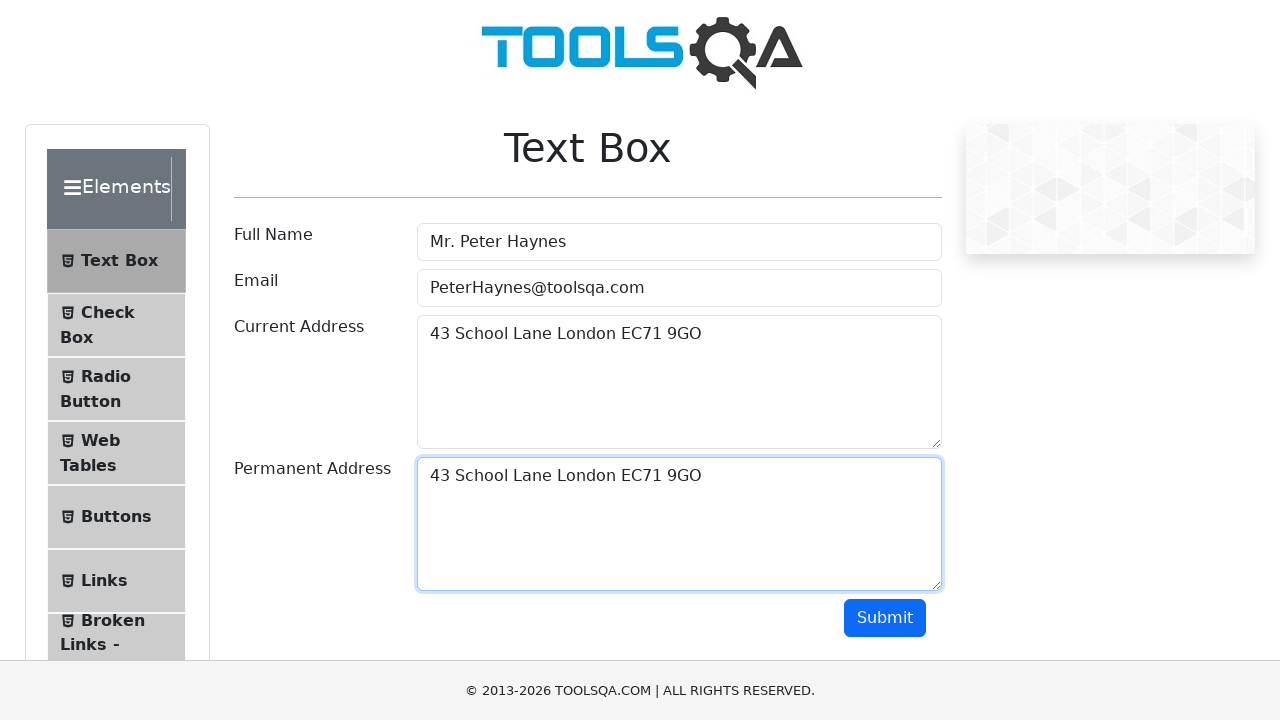

Waited for form submission to complete
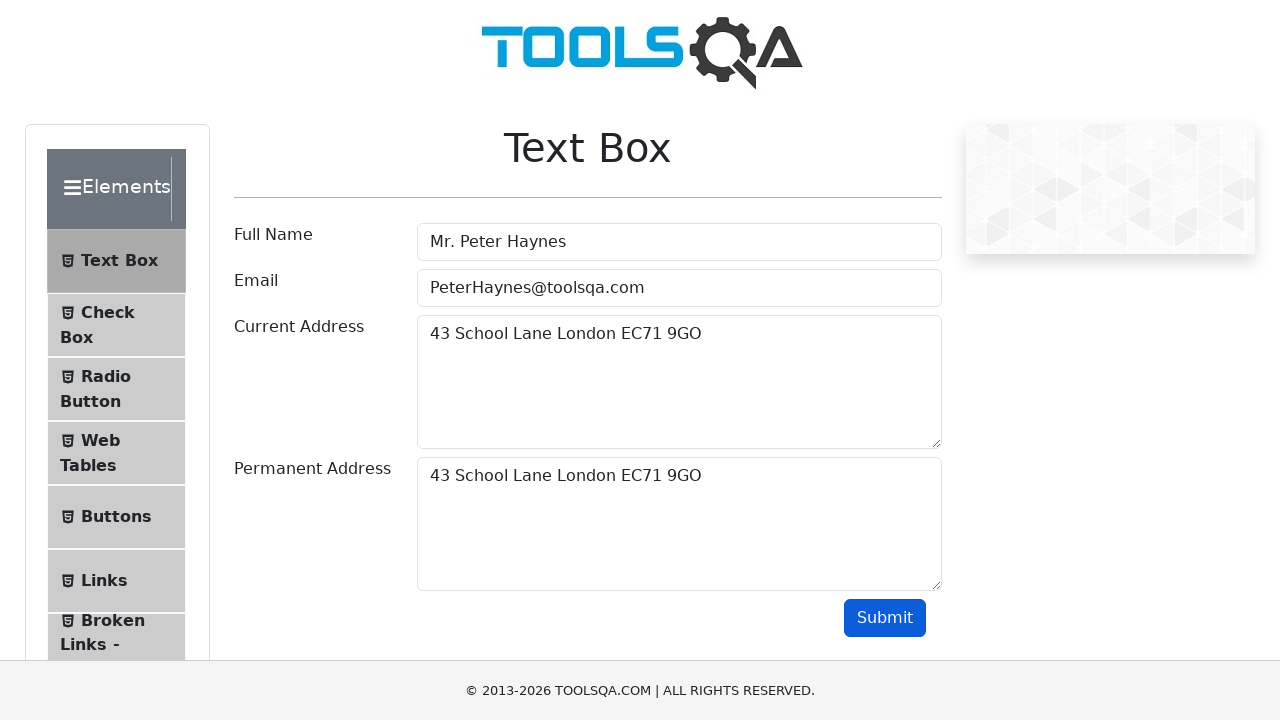

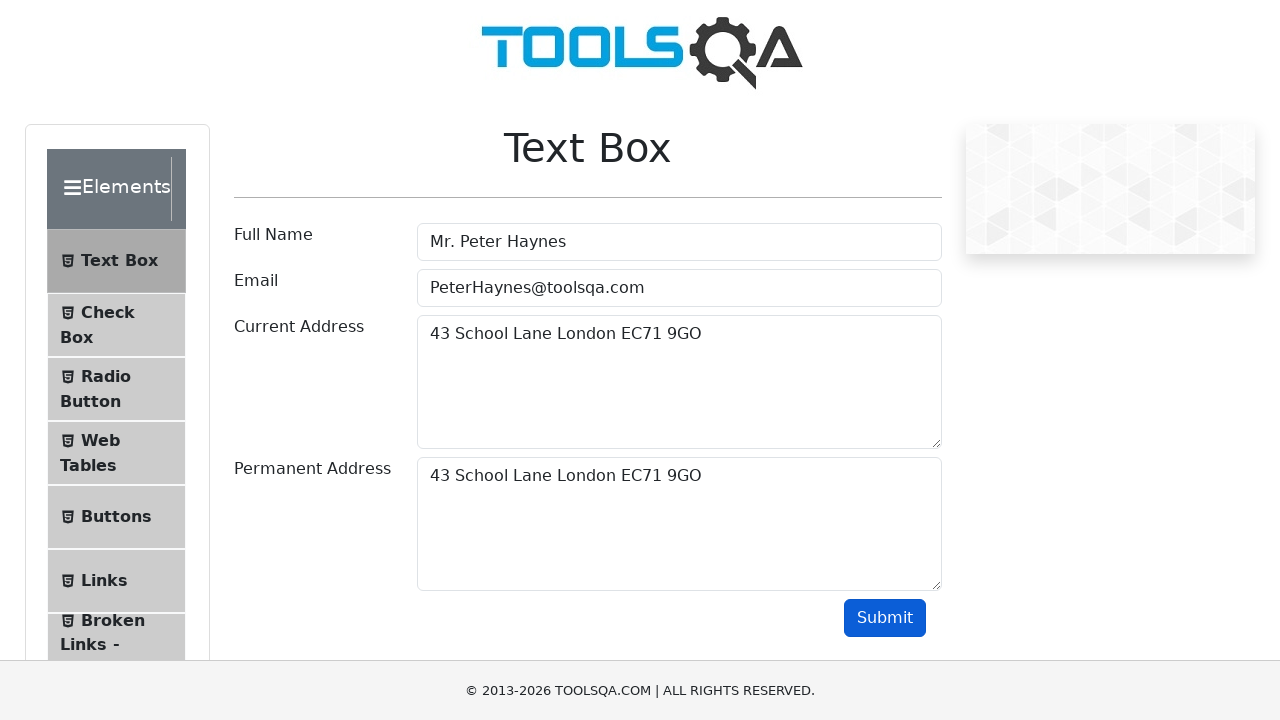